Navigates to the Applitools demo page and clicks the login button to verify the page transition works correctly

Starting URL: https://demo.applitools.com

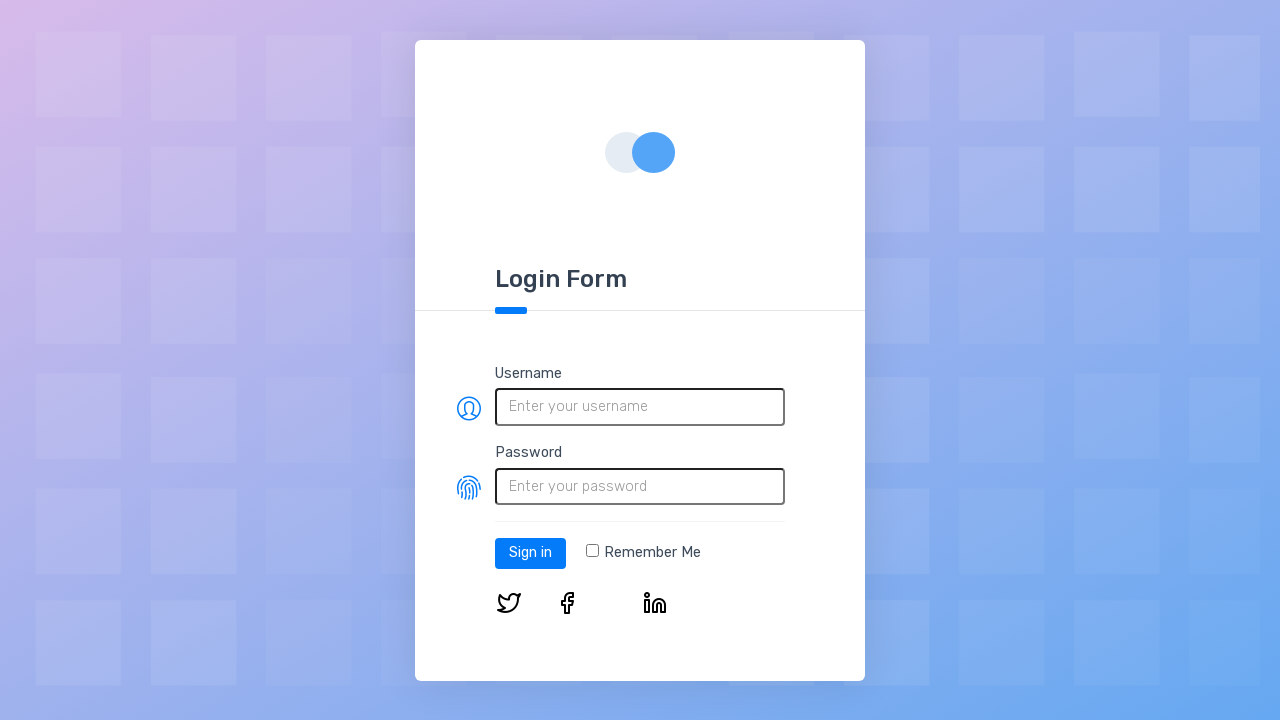

Clicked the Log in button at (530, 553) on #log-in
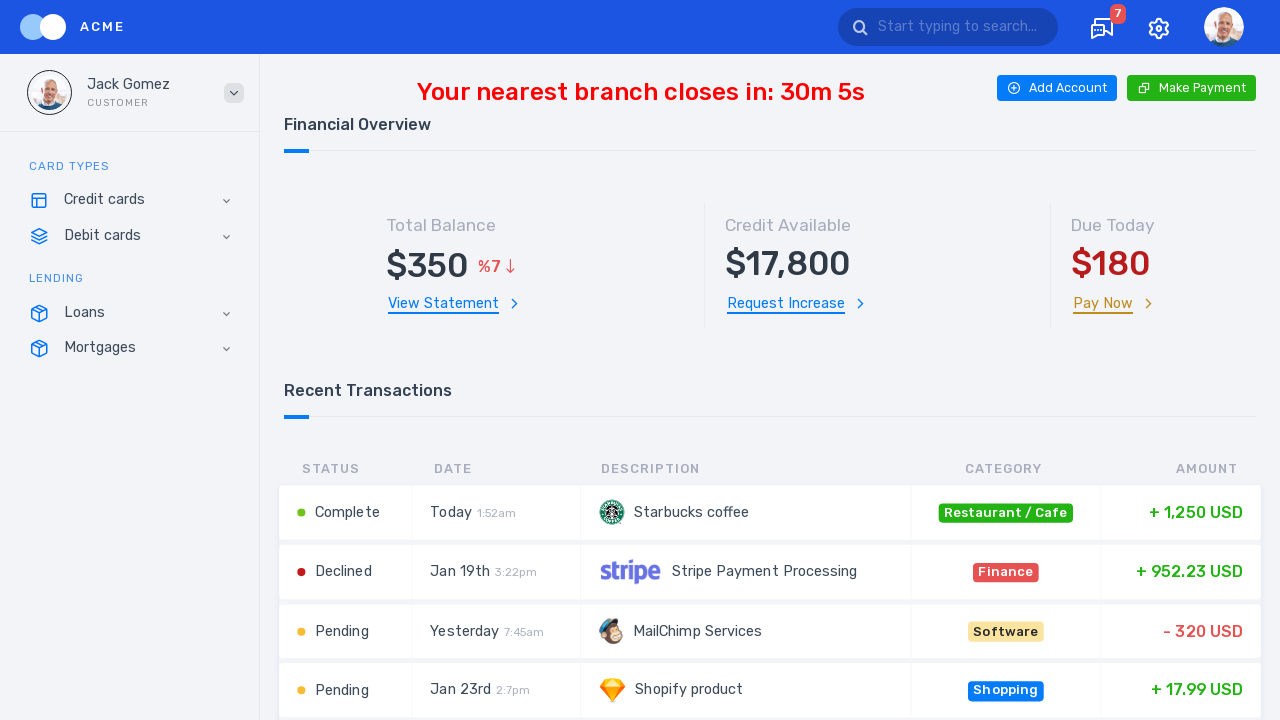

Page transitioned after login button click, network idle state reached
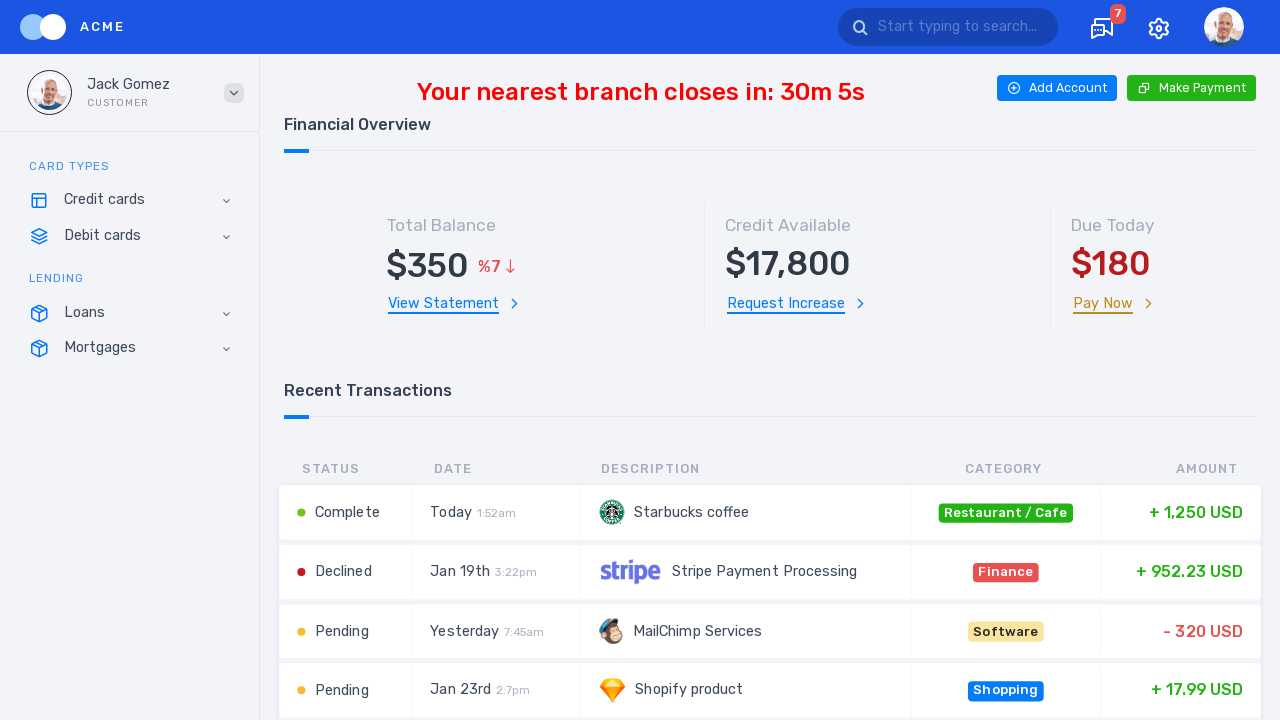

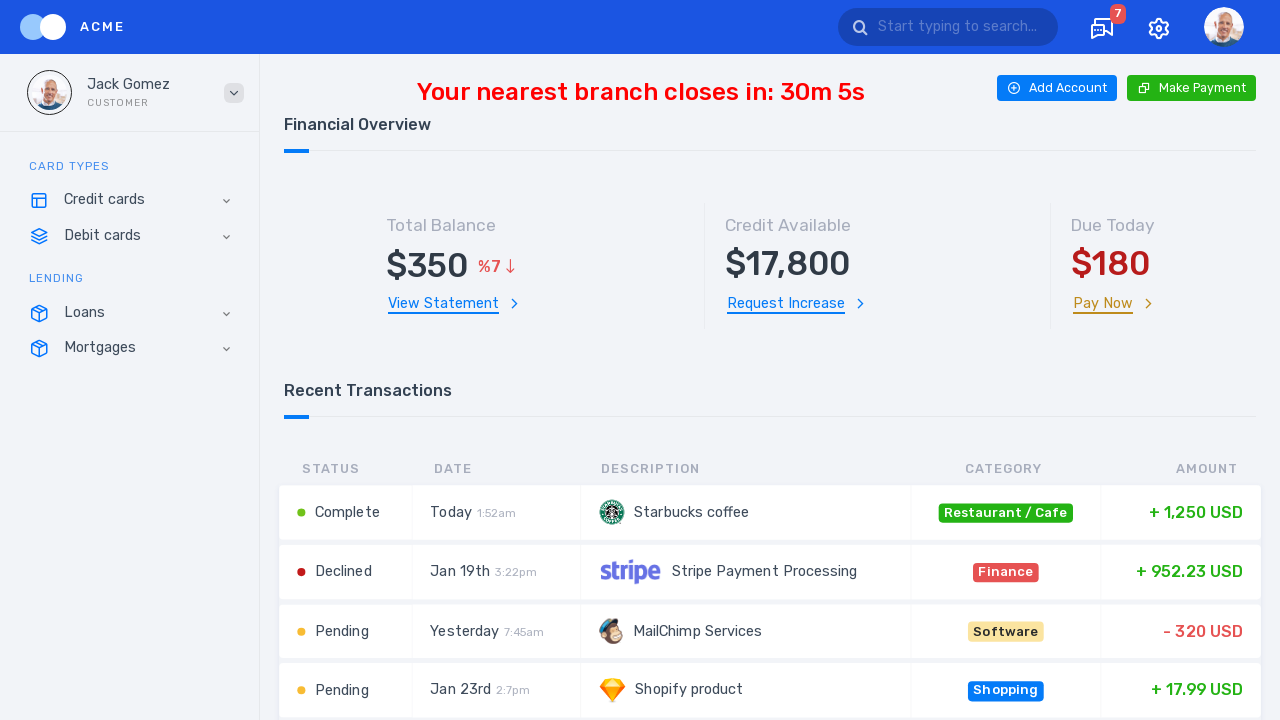